Tests drag and drop functionality by dragging an element and dropping it onto a target droppable area

Starting URL: https://jqueryui.com/resources/demos/droppable/default.html

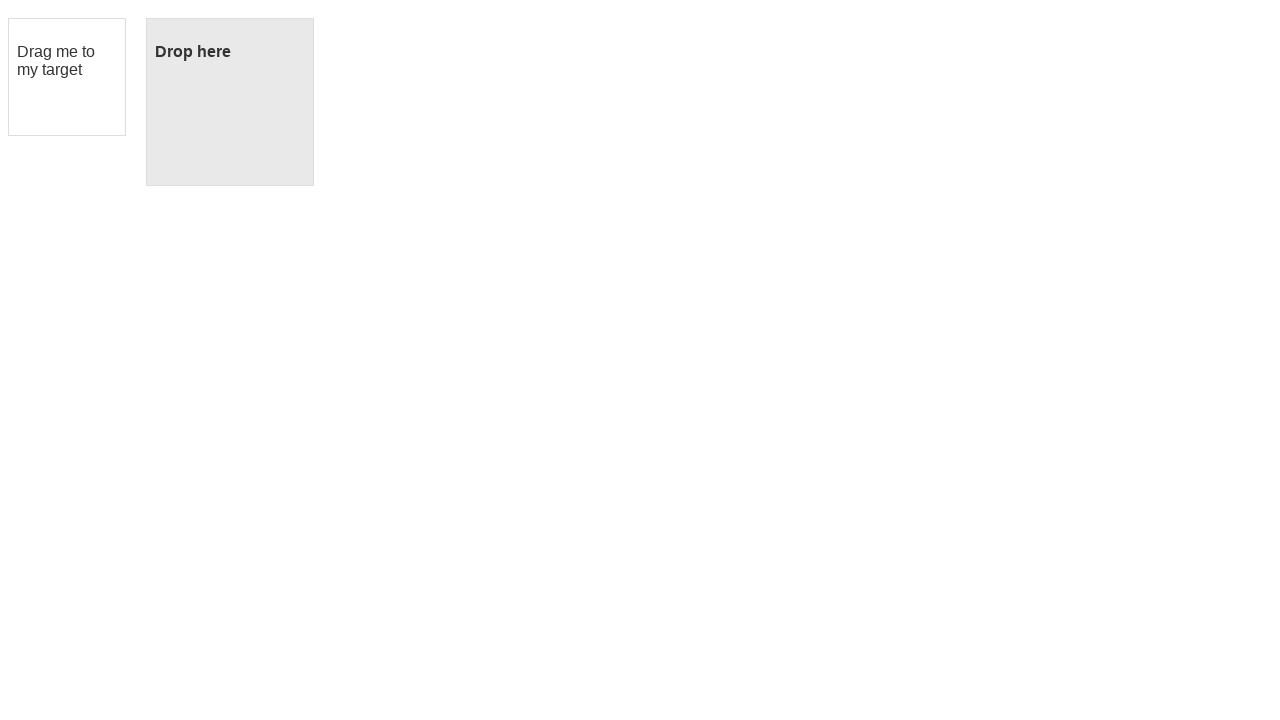

Waited for draggable element to be visible
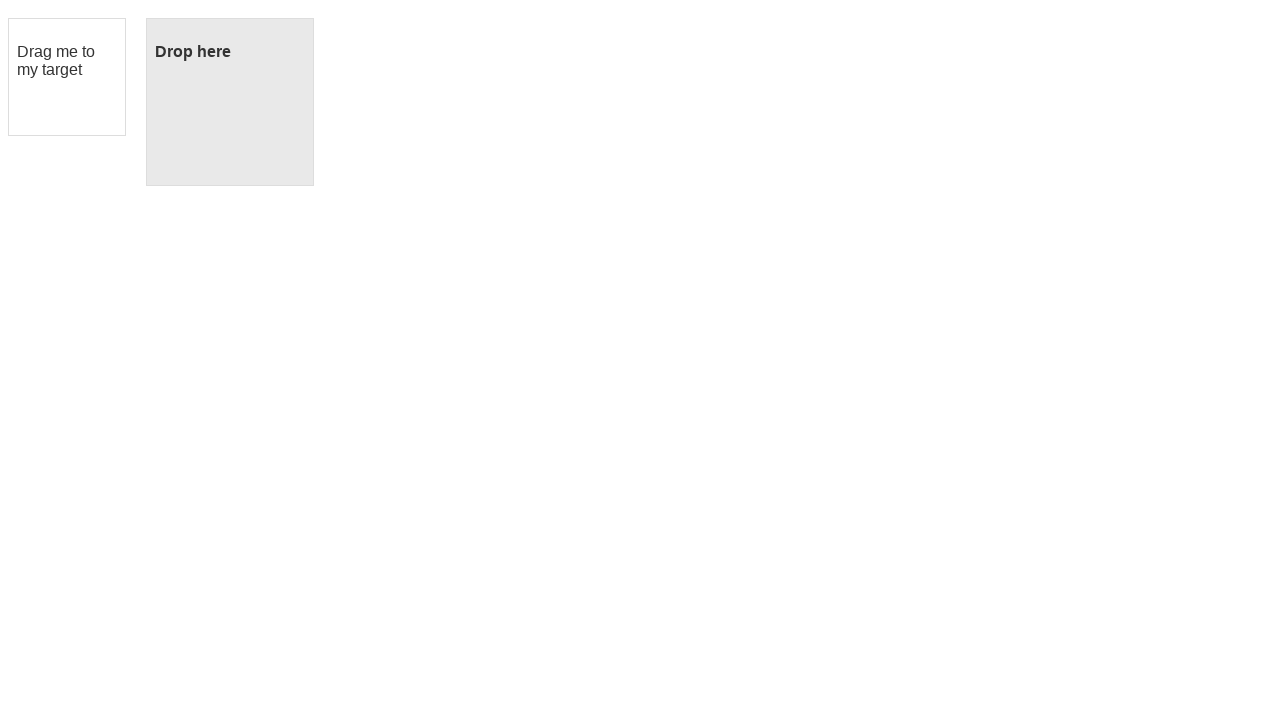

Waited for droppable element to be visible
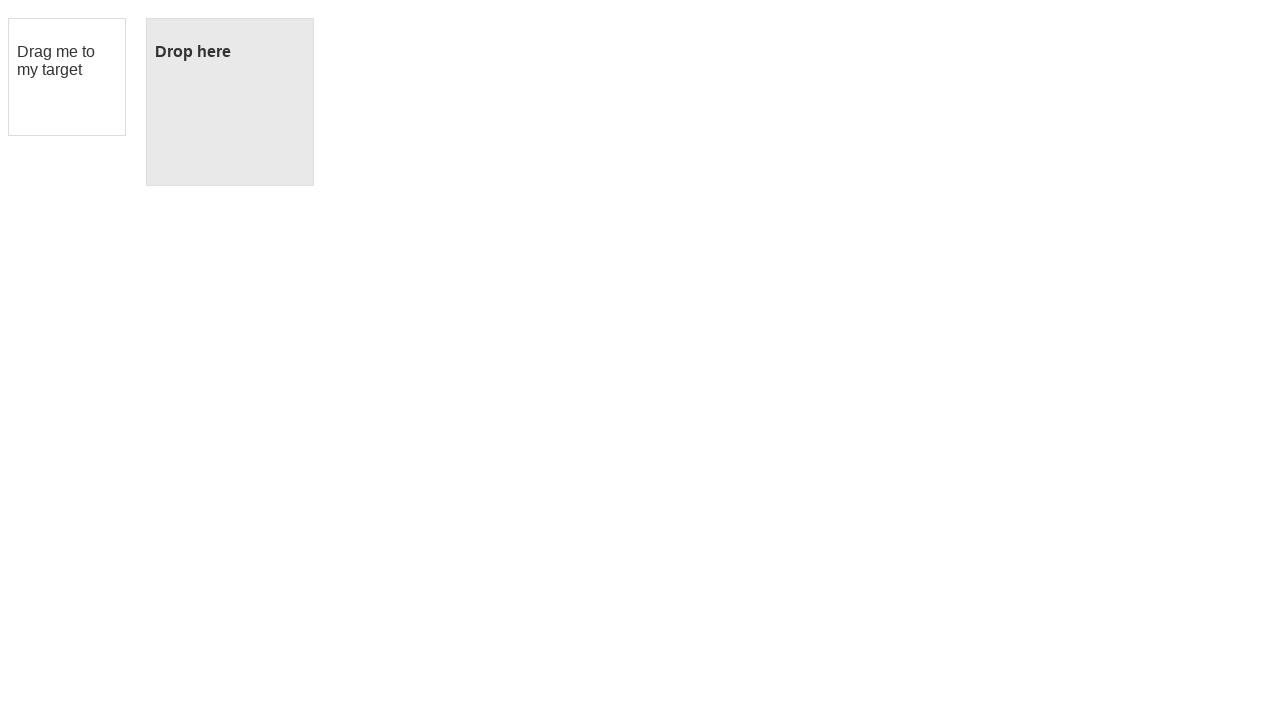

Retrieved bounding box of draggable element
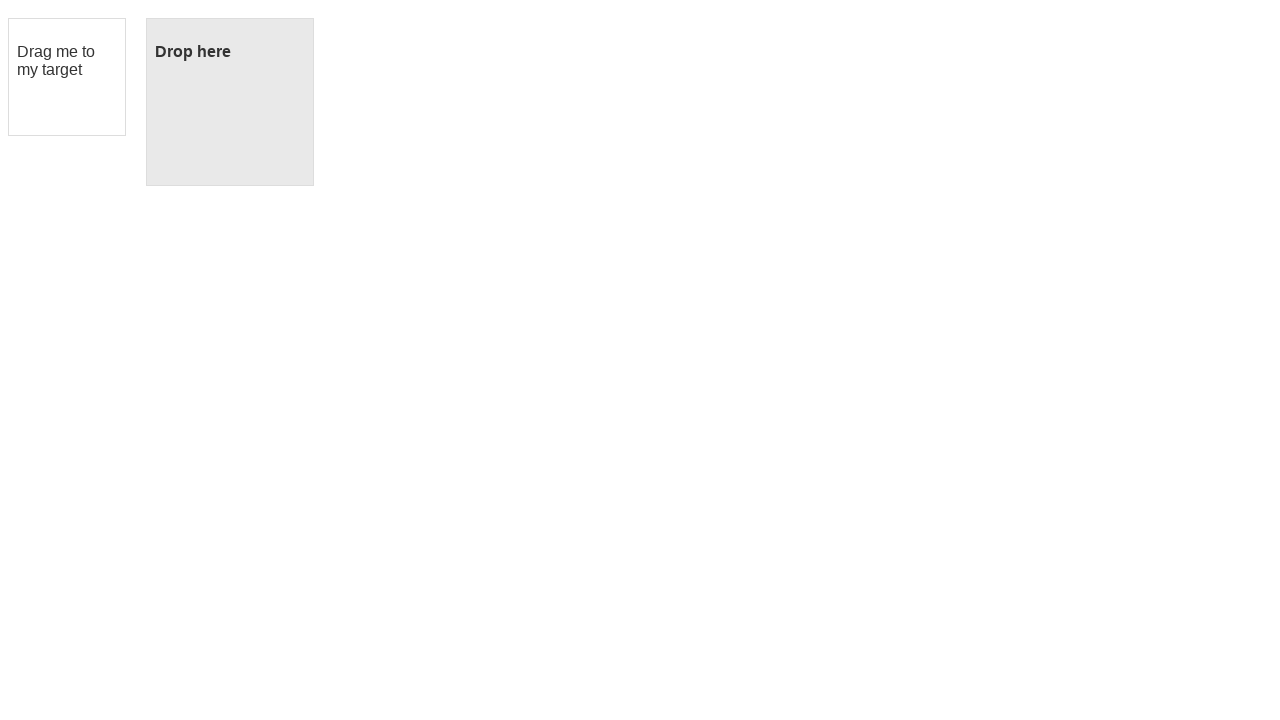

Retrieved bounding box of droppable element
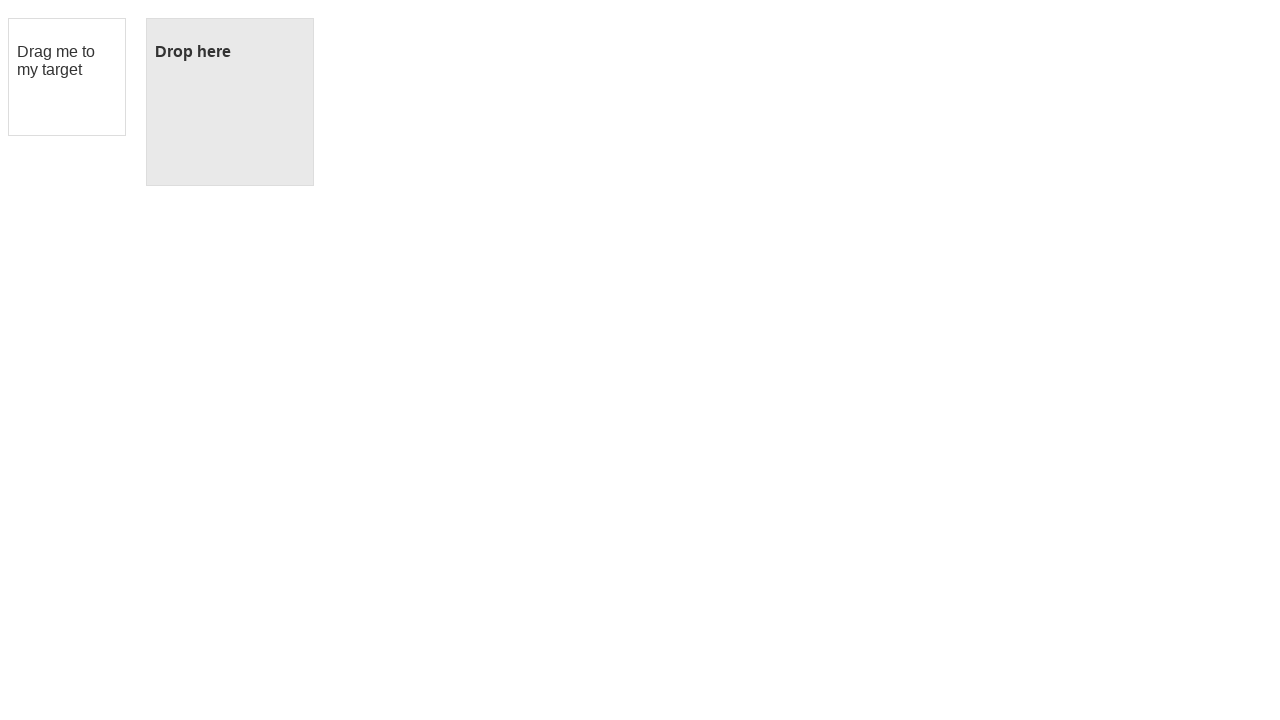

Performed drag and drop action from draggable to droppable element at (230, 102)
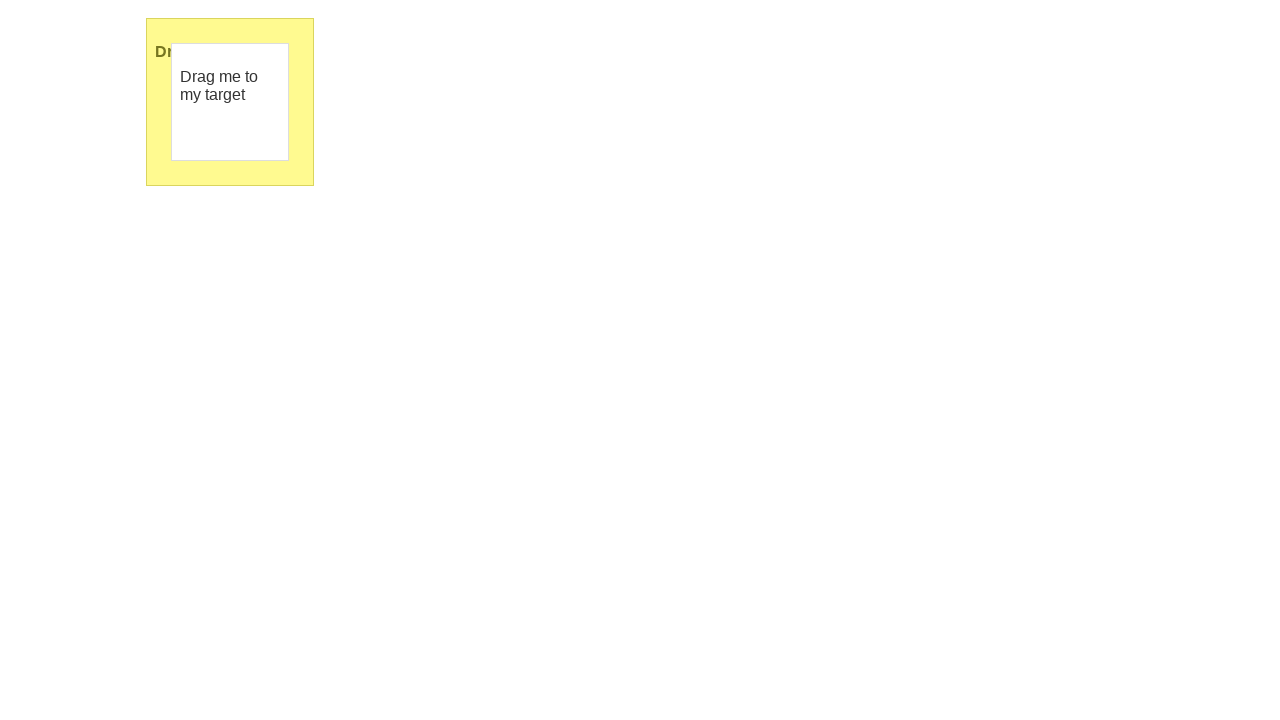

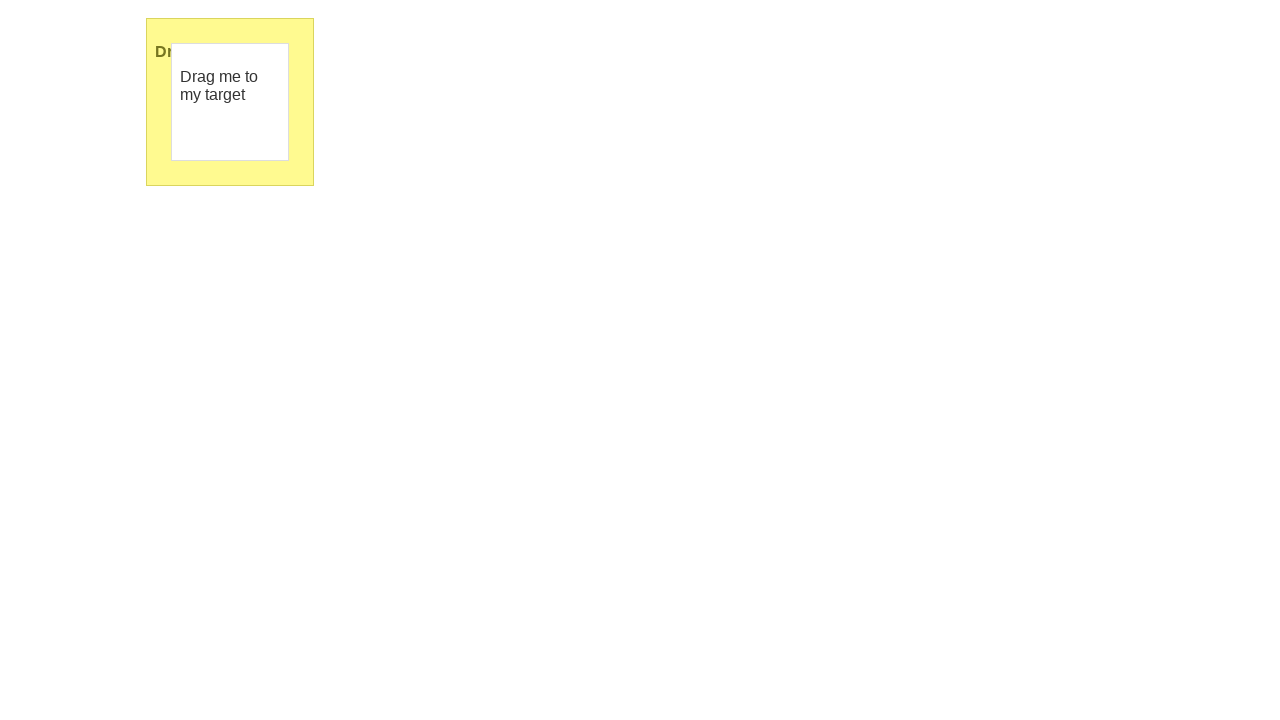